Tests hyperlink navigation by clicking on a link using its link text and verifying the navigation to the target page

Starting URL: https://omayo.blogspot.com/

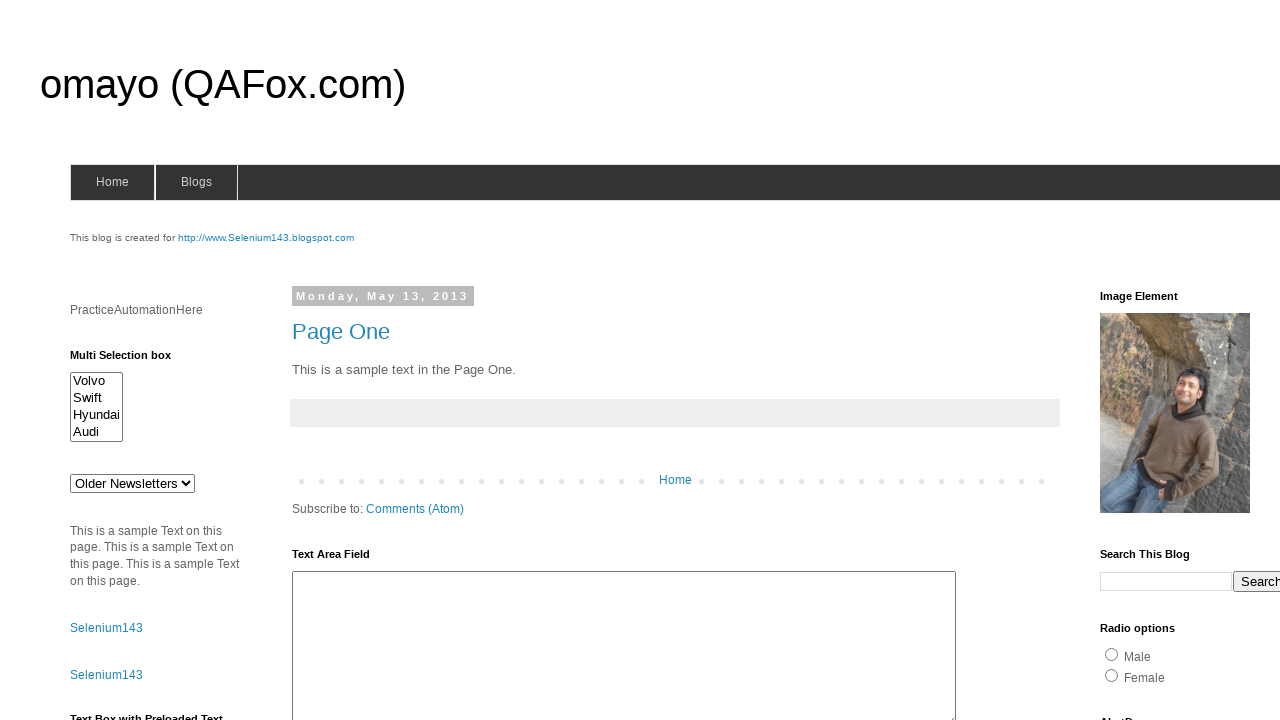

Clicked on 'testwisely' hyperlink at (1142, 361) on a:text('testwisely')
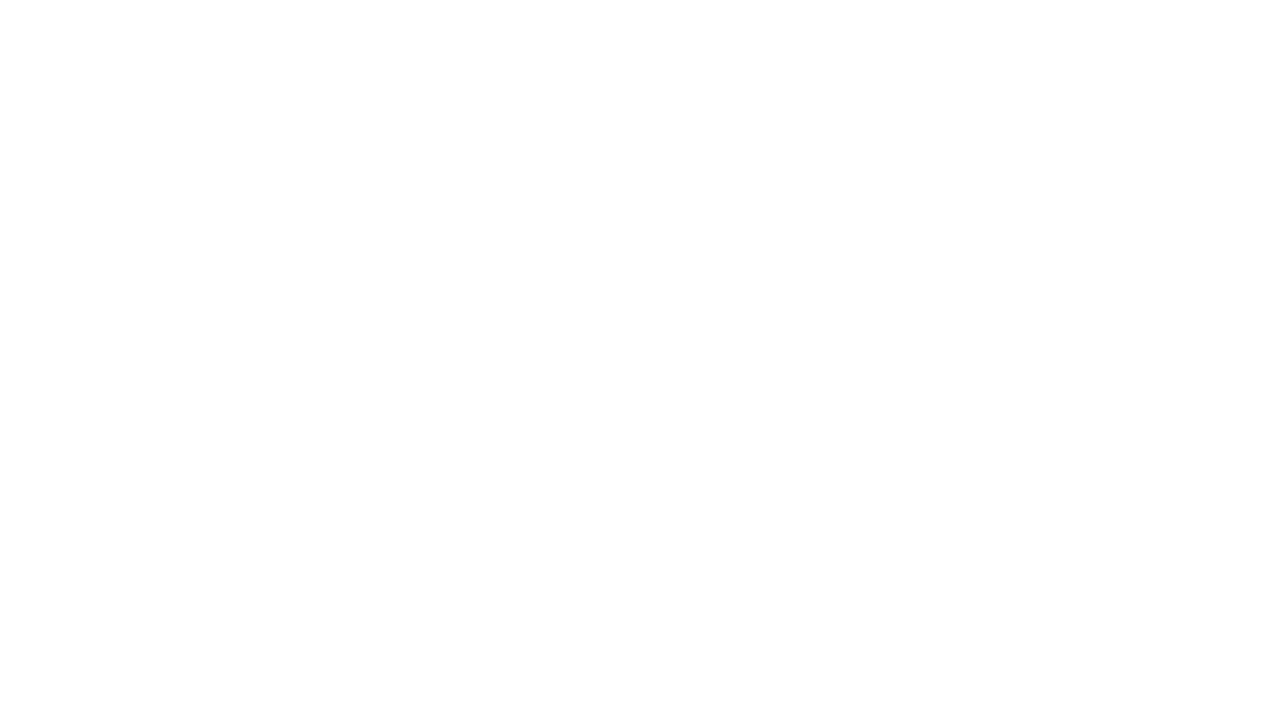

Navigation to target page completed
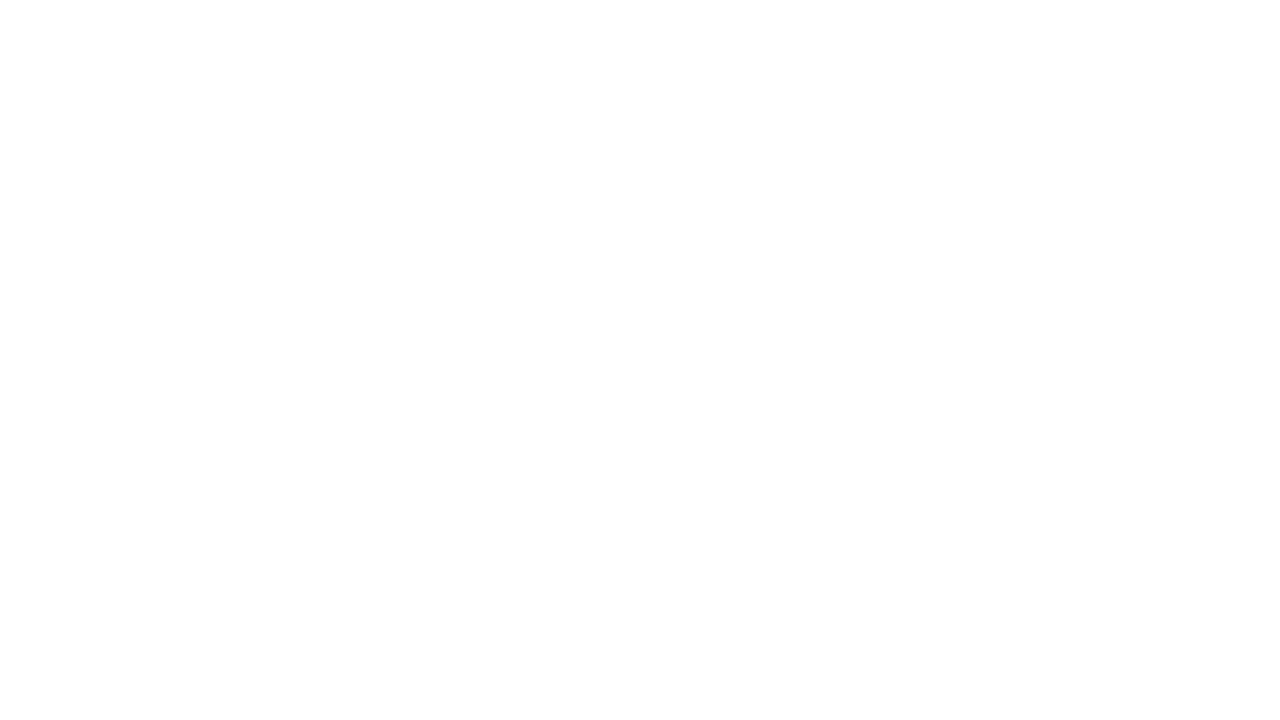

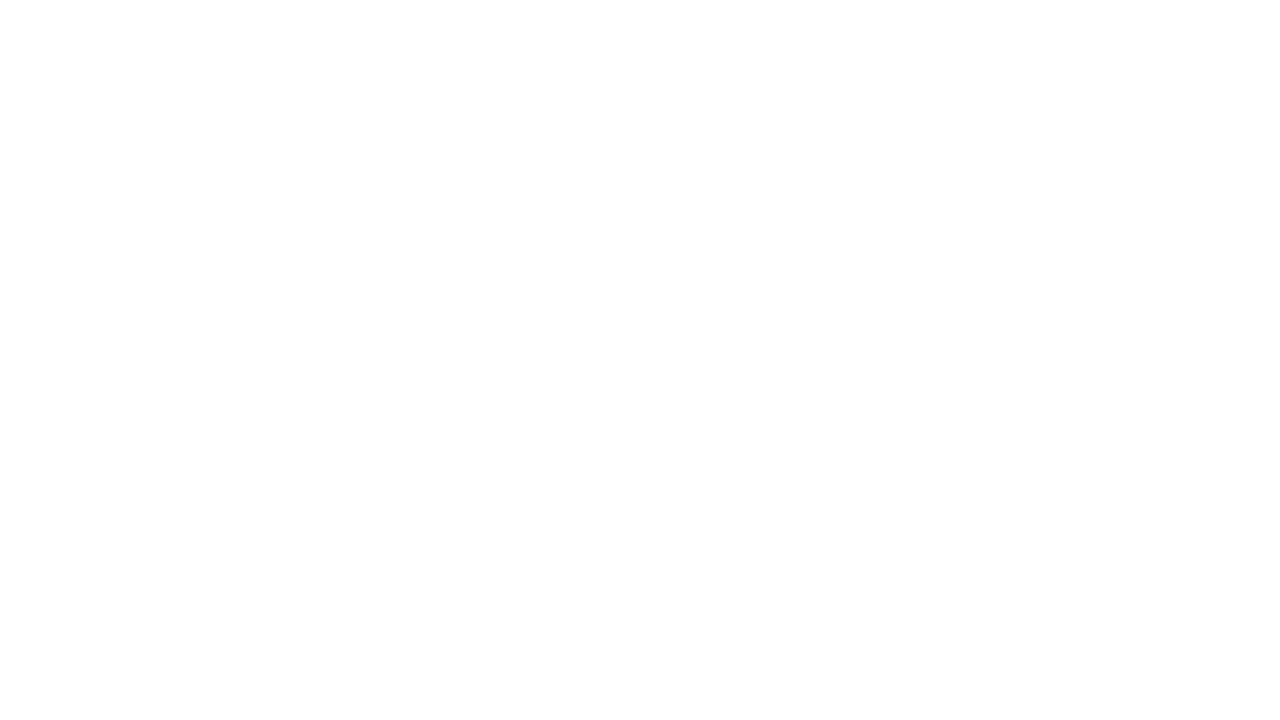